Tests selecting a state from dropdown using keyboard input

Starting URL: https://testcenter.techproeducation.com/index.php?page=dropdown

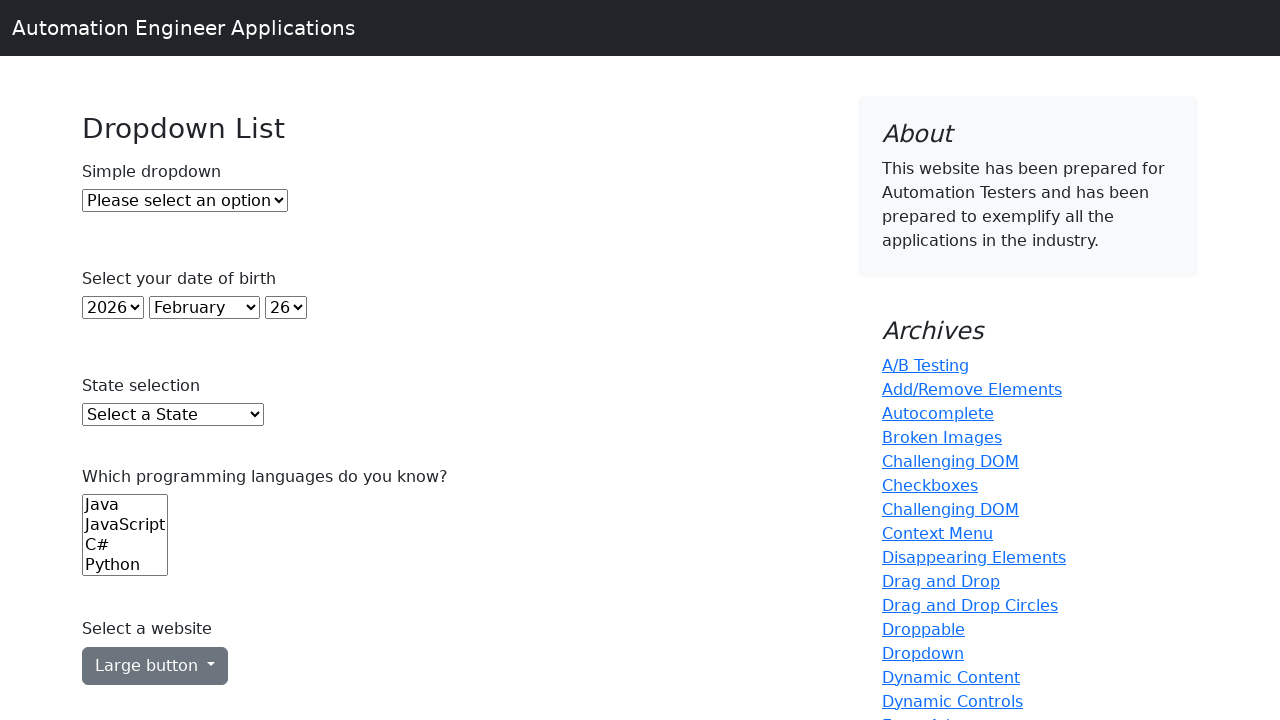

Navigated to dropdown test page
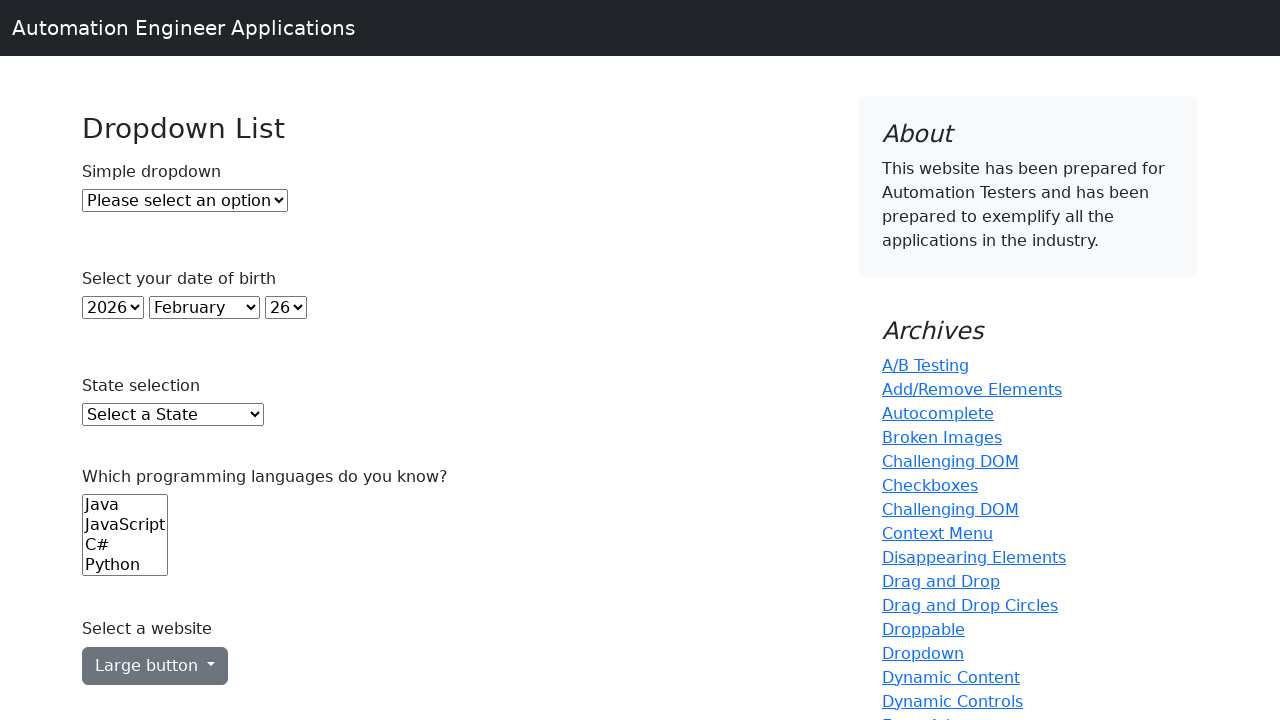

Located state dropdown element
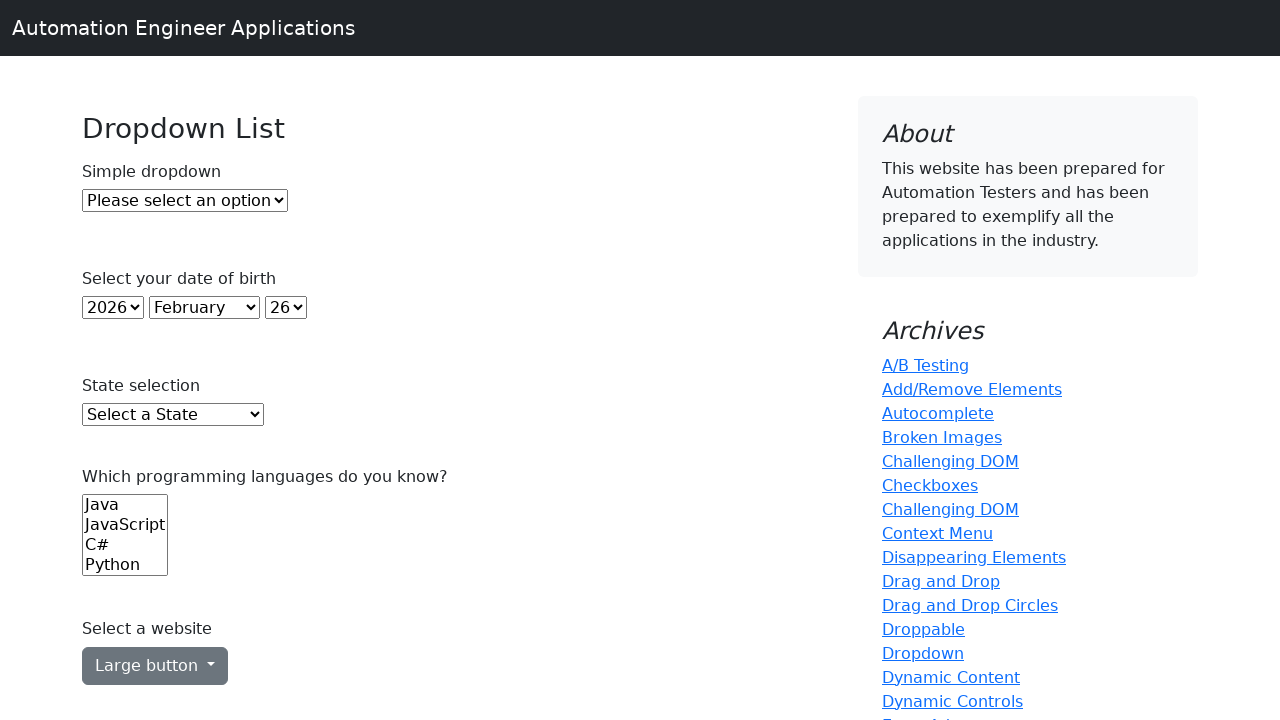

Typed 'Alabama' into state dropdown using keyboard input on select#state
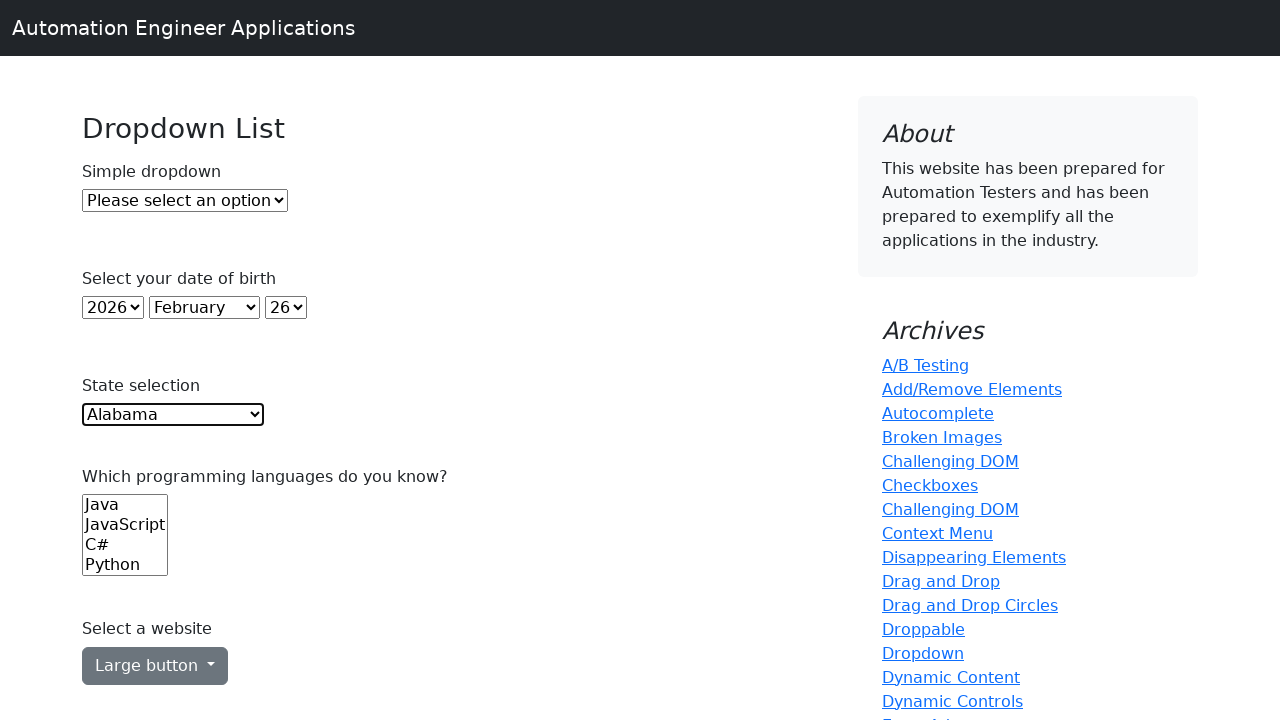

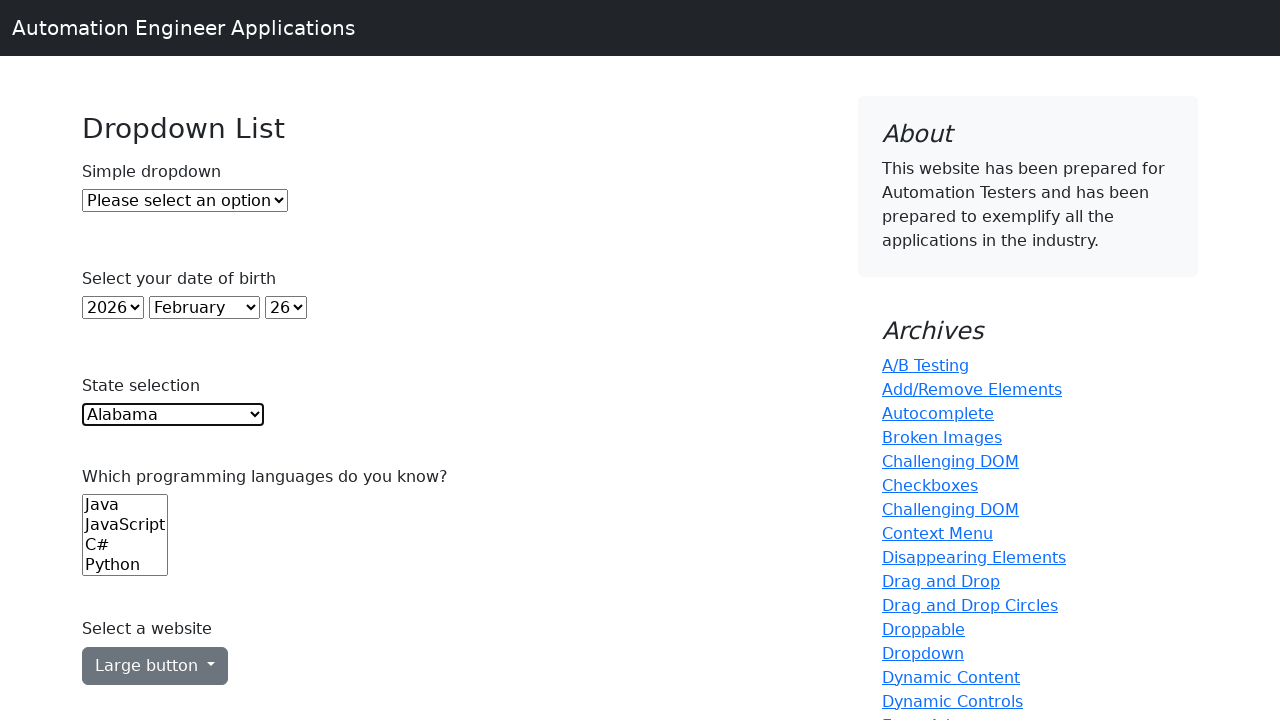